Tests nested frame handling by switching to a parent frame, then to a nested frame, and clicking a button inside the nested frame

Starting URL: https://www.leafground.com/frame.xhtml

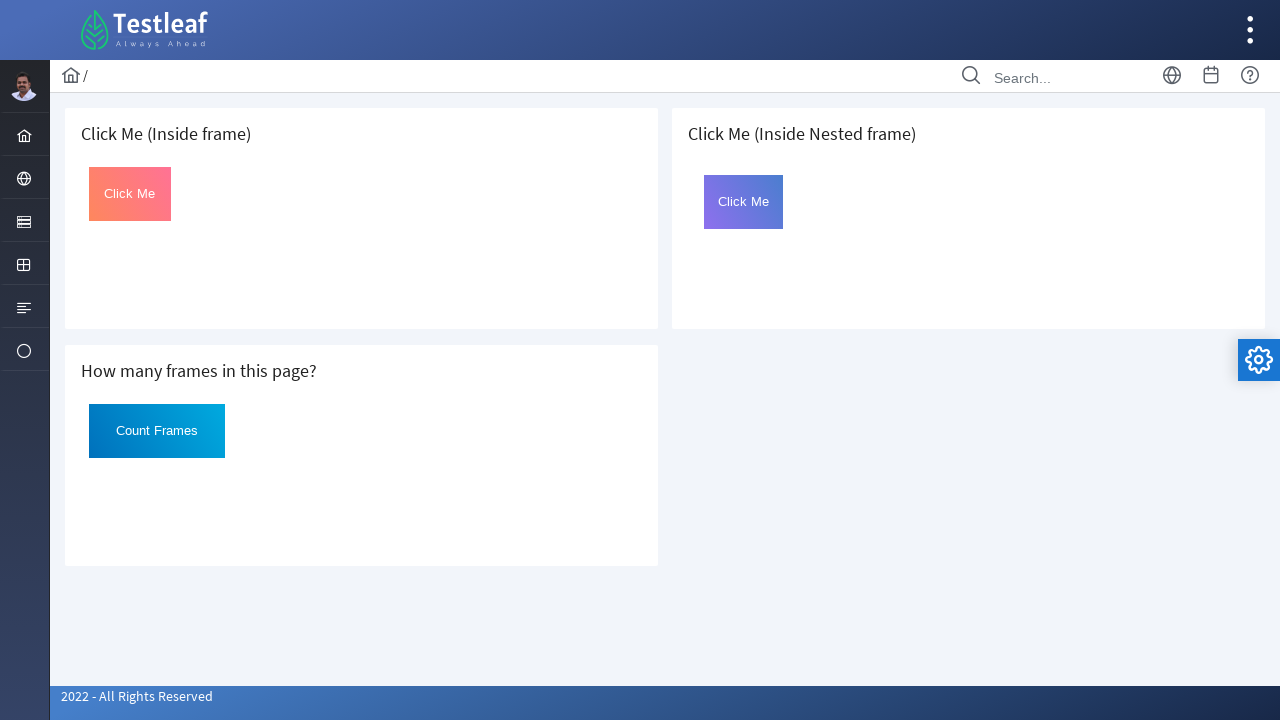

Accessed parent frame at index 3 from page frames
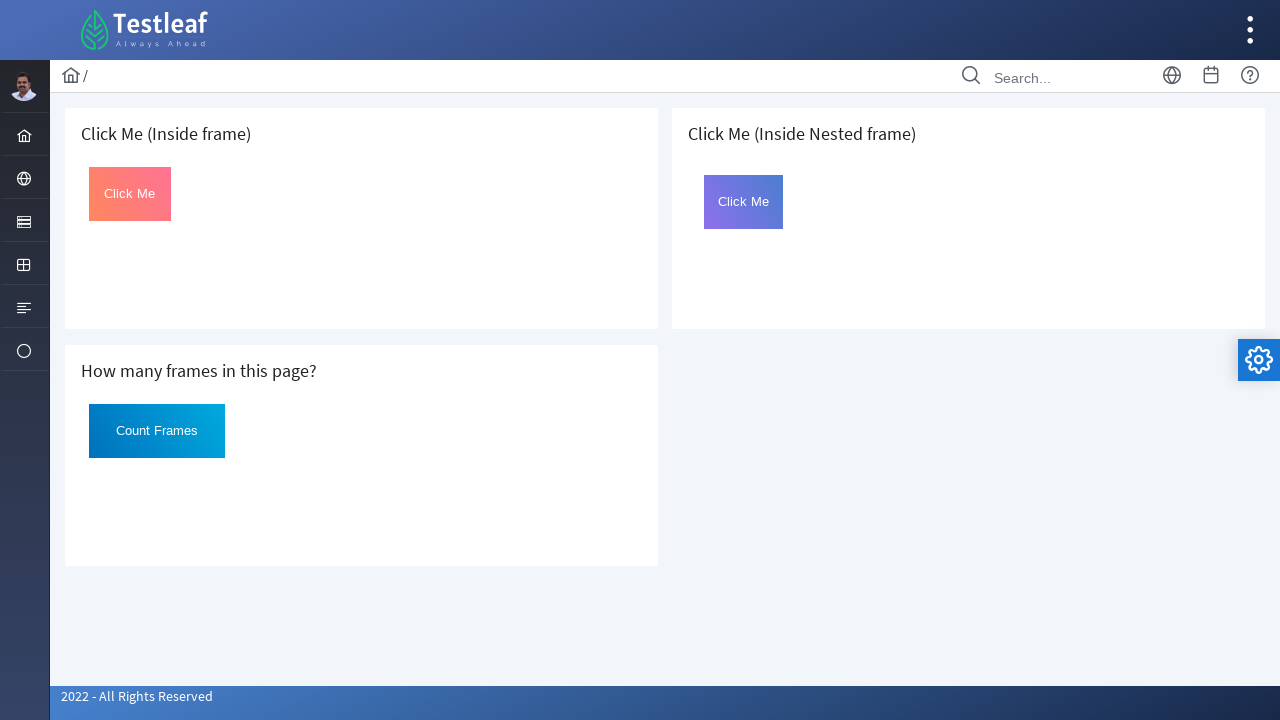

Located nested frame with name 'frame2' inside parent frame
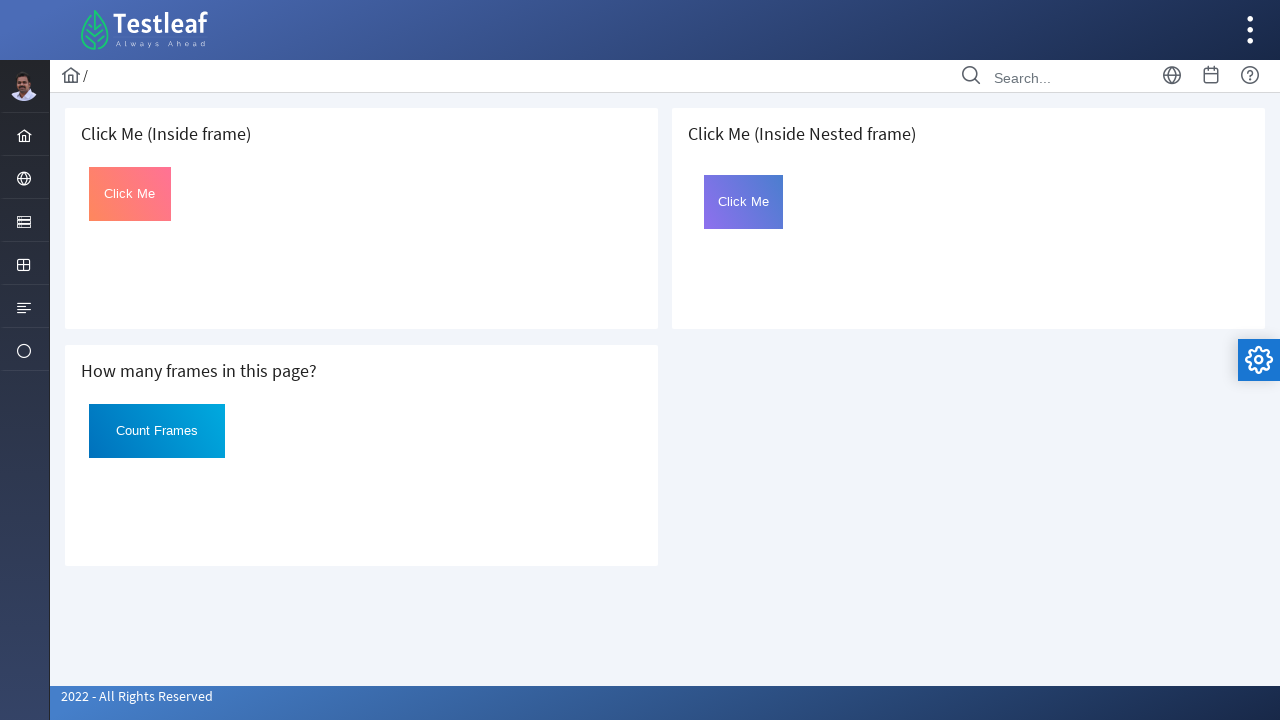

Clicked button with id 'Click' inside the nested frame at (744, 202) on iframe[name='frame2'] >> internal:control=enter-frame >> #Click
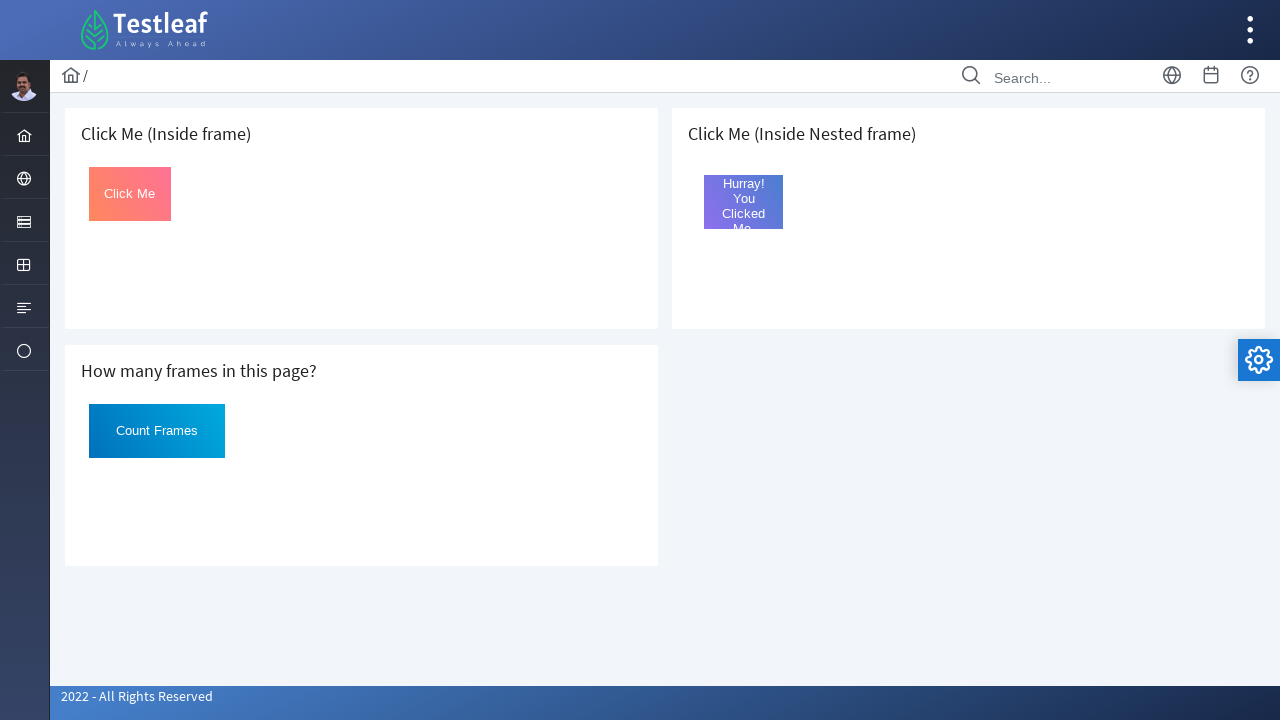

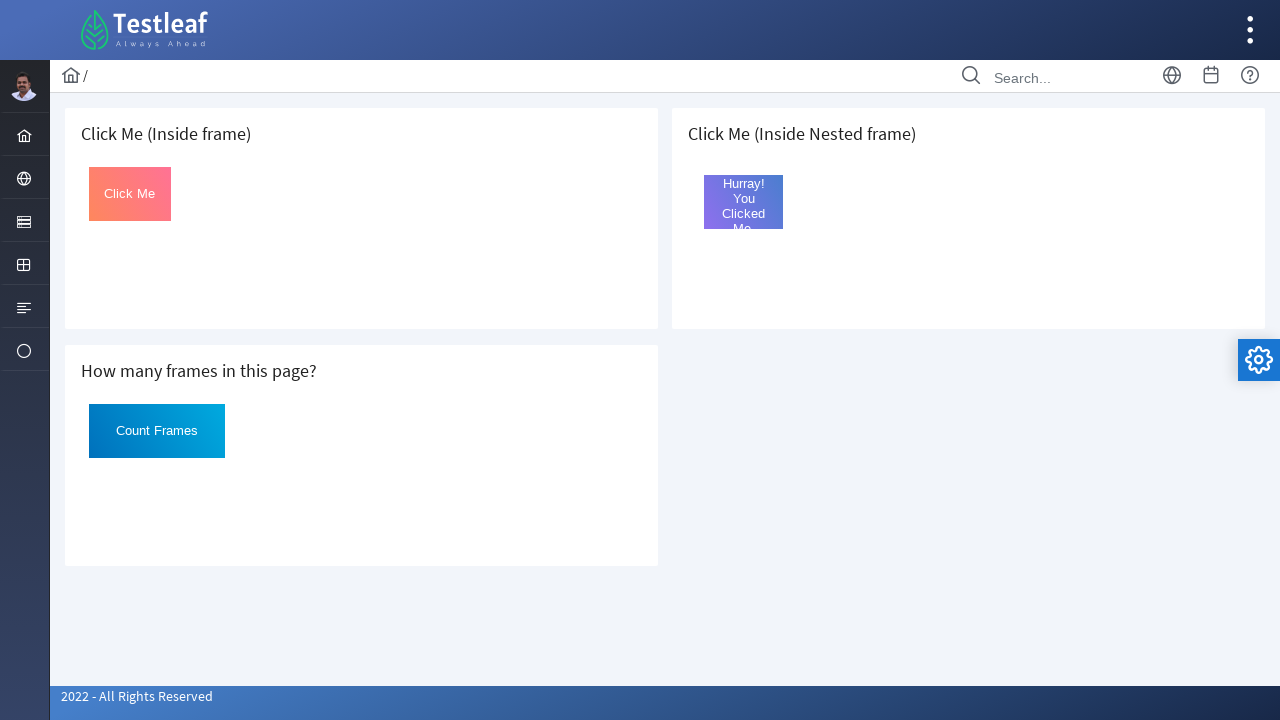